Simple navigation test that visits a Chinese web portal (2345.com) and verifies the page loads by checking the title

Starting URL: http://www.2345.com/?k718881649

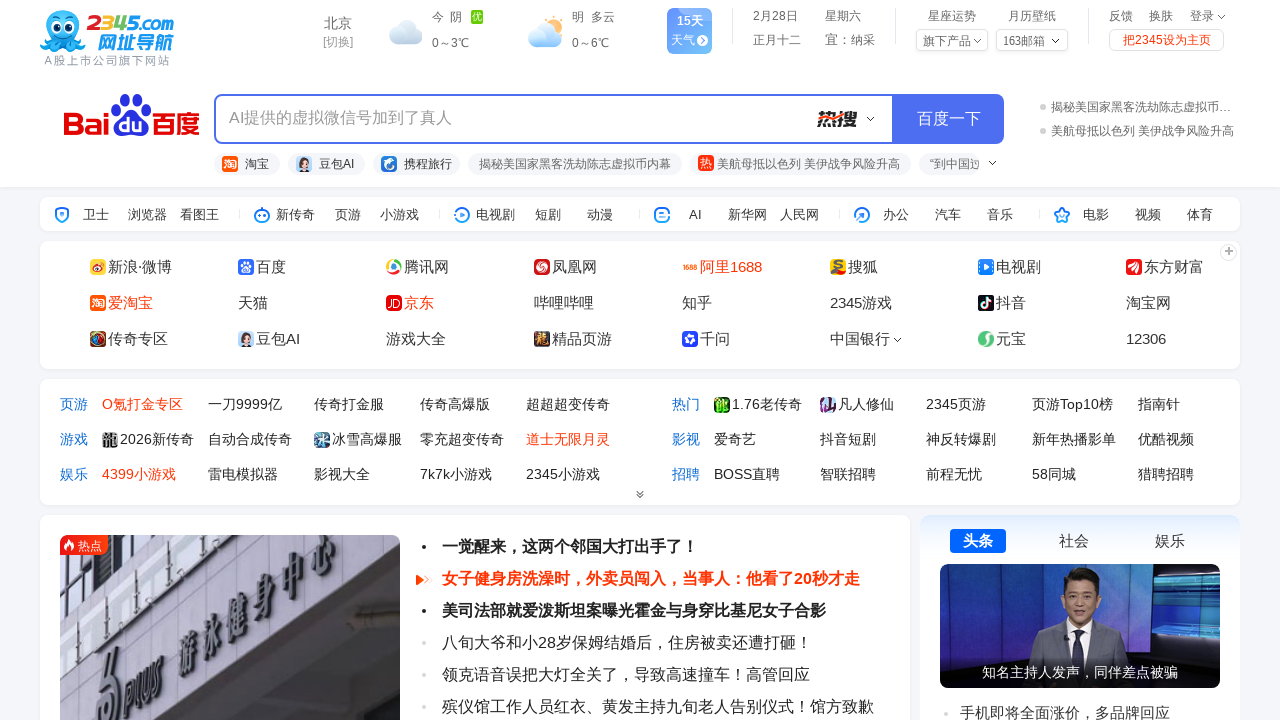

Waited for page to reach domcontentloaded state
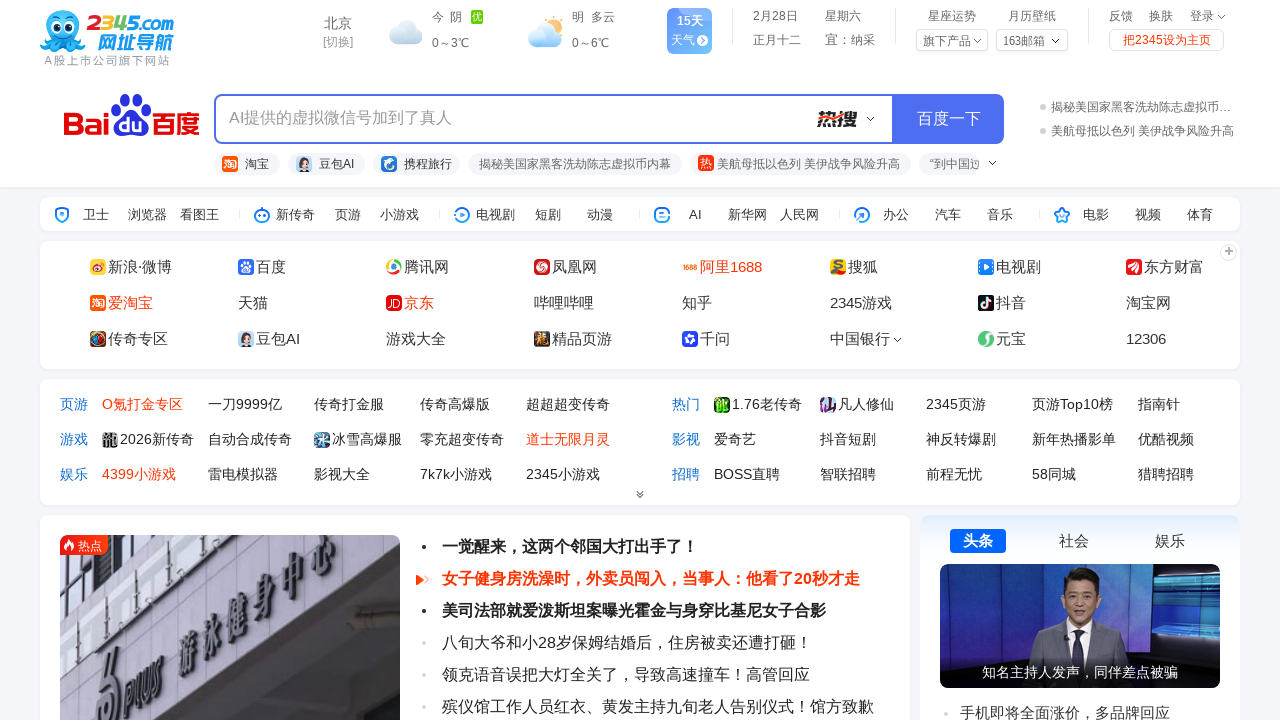

Retrieved page title: '2345网址导航－致力于打造百年品牌（已创建20年06个月）'
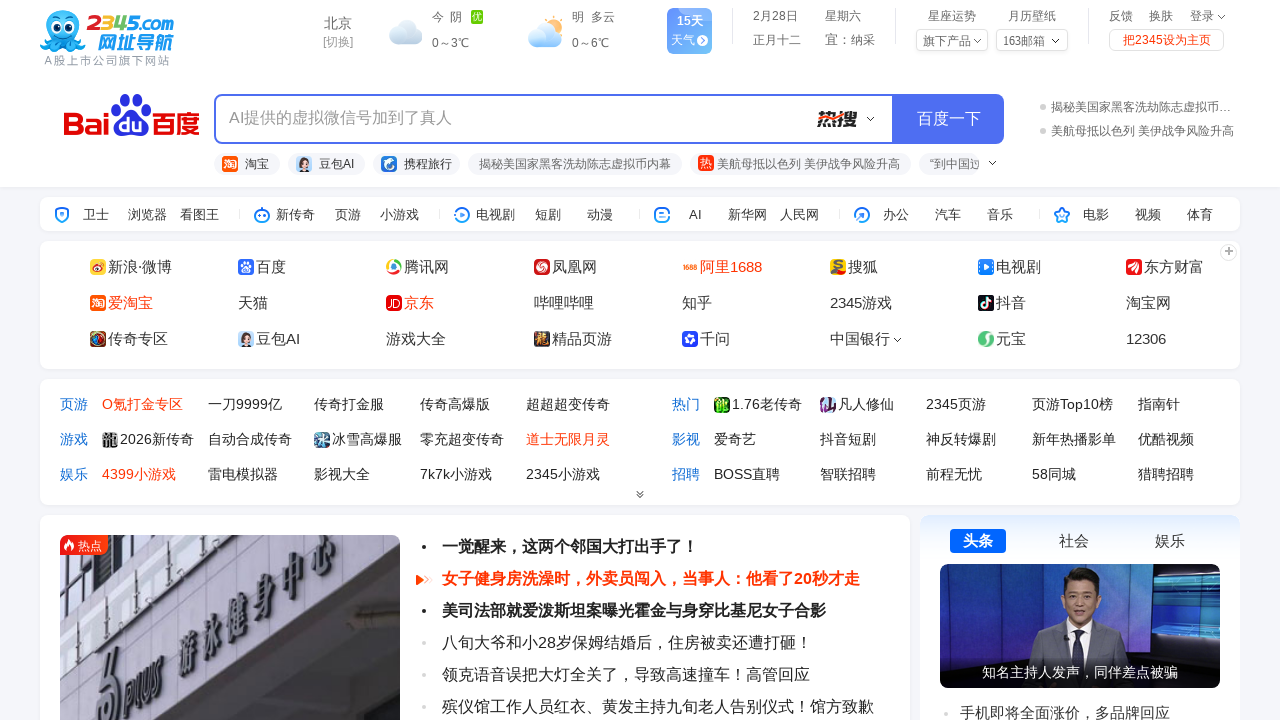

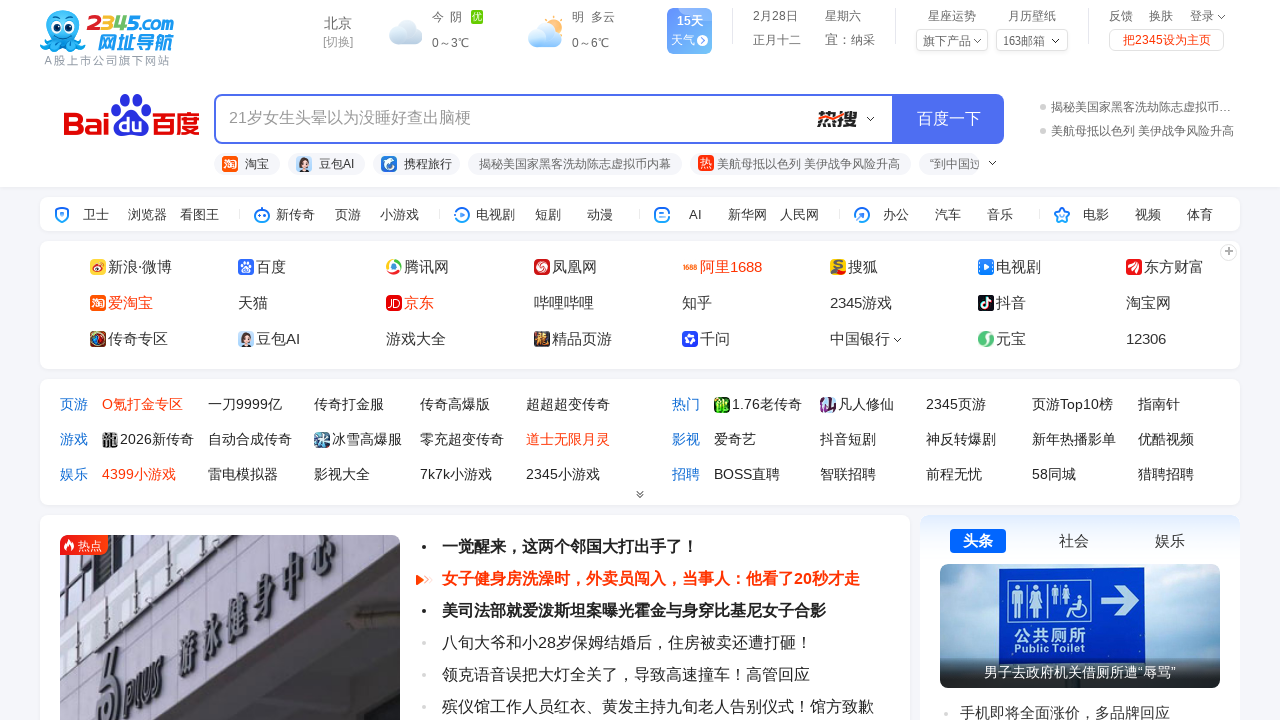